Tests drag and drop functionality by dragging an element and dropping it onto a target area

Starting URL: https://jqueryui.com/resources/demos/droppable/default.html

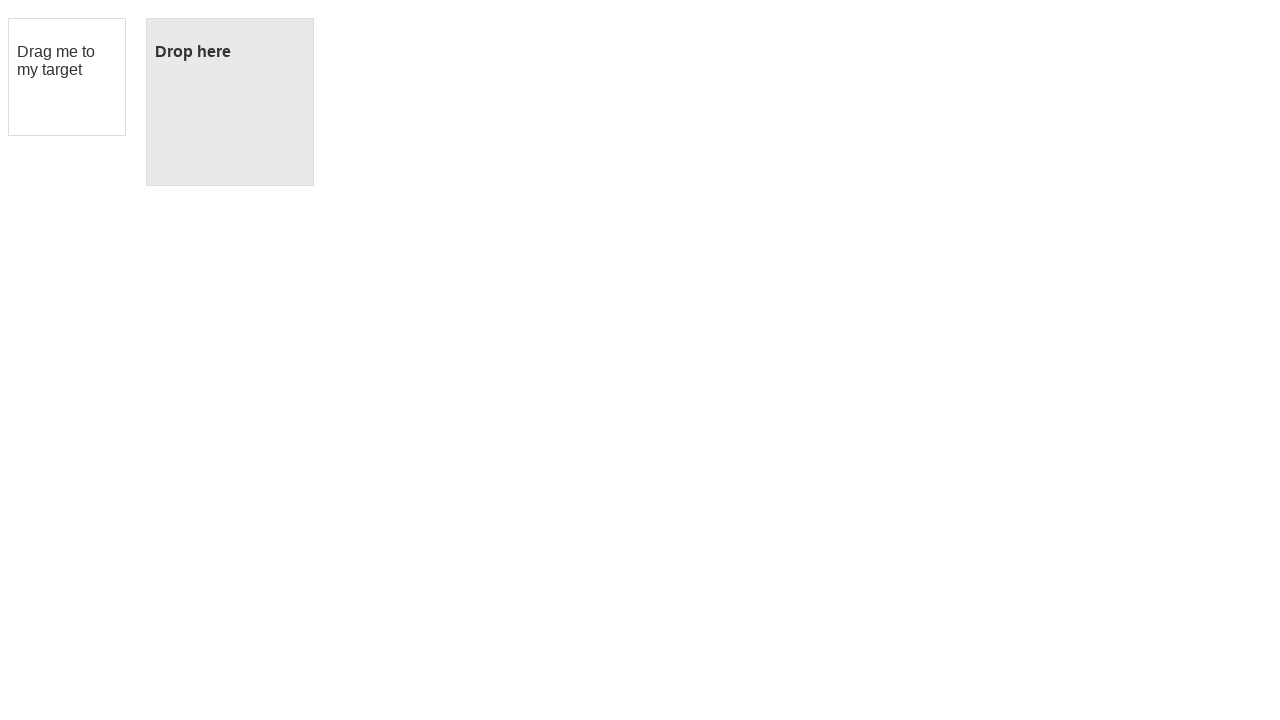

Navigated to jQuery UI droppable demo page
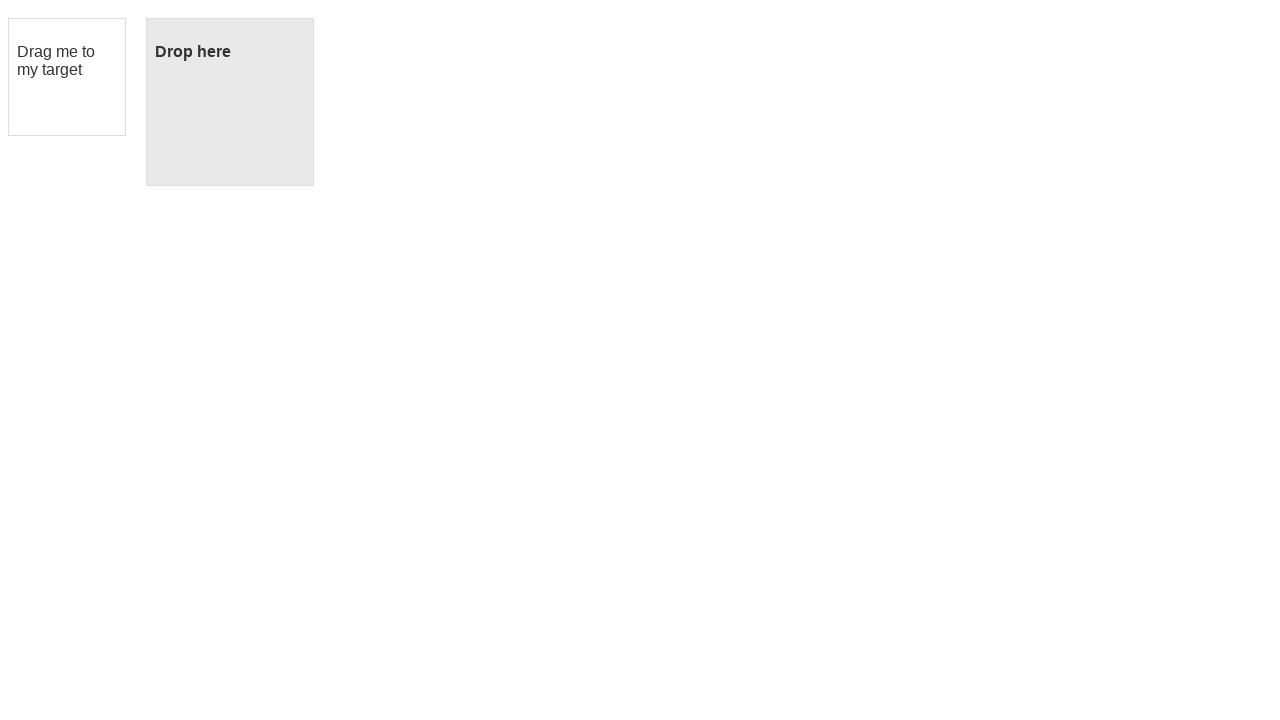

Located draggable element
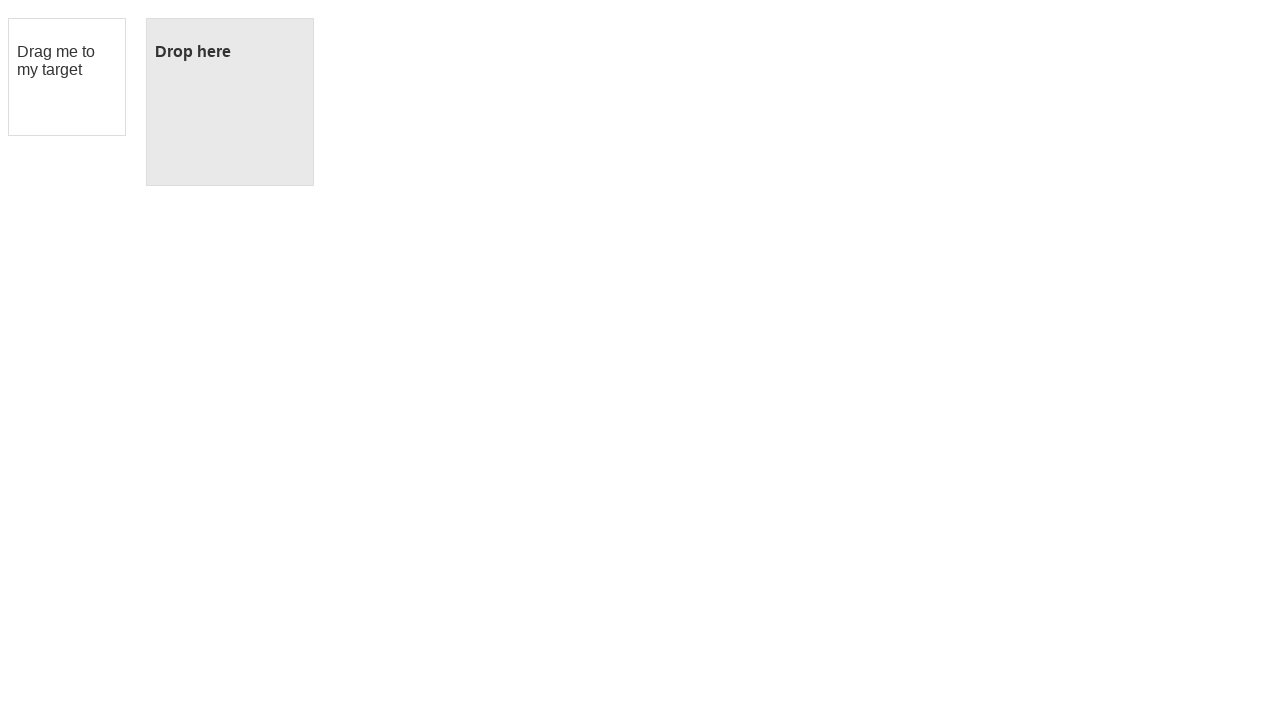

Located droppable target element
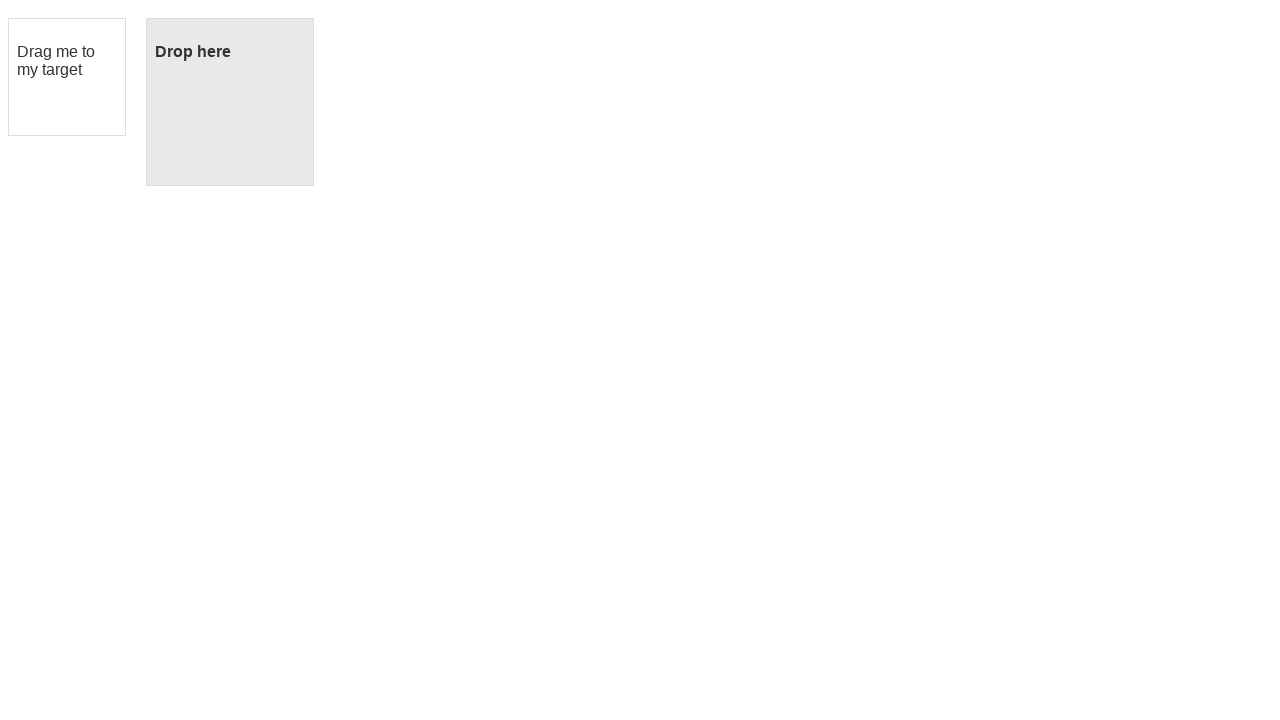

Dragged element onto droppable target area at (230, 102)
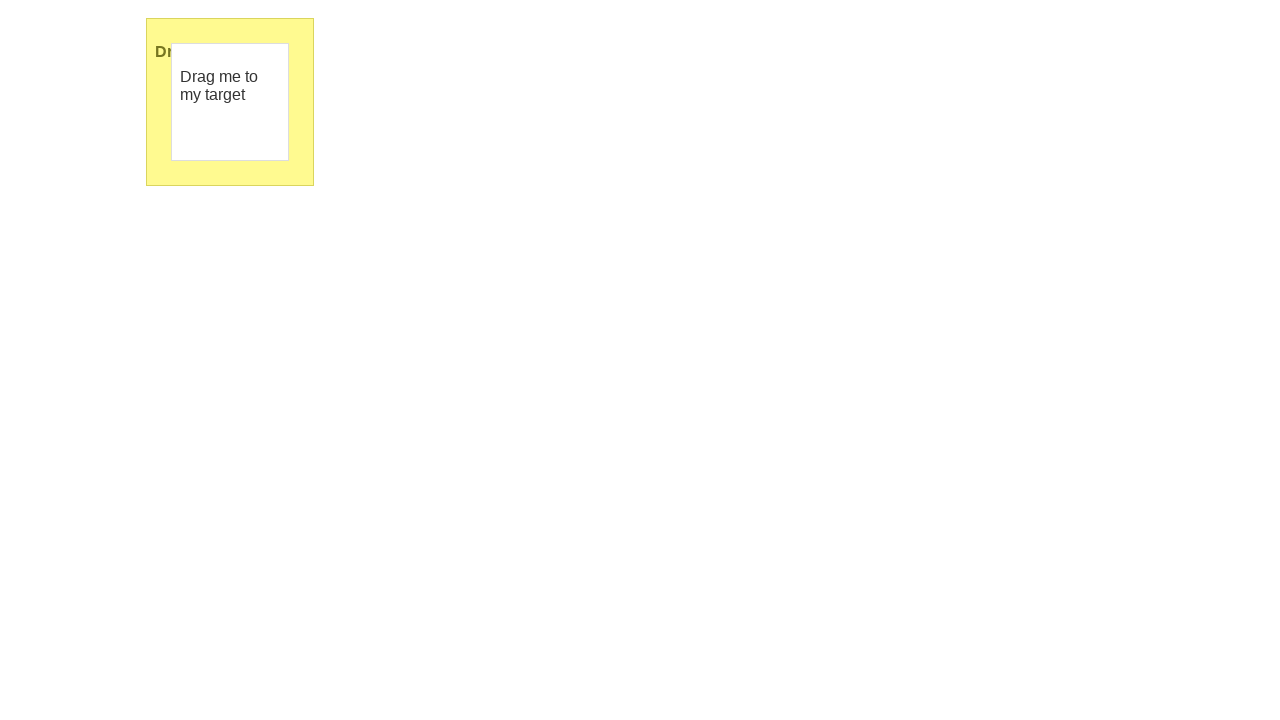

Verified drop success - droppable text: 'Dropped!'
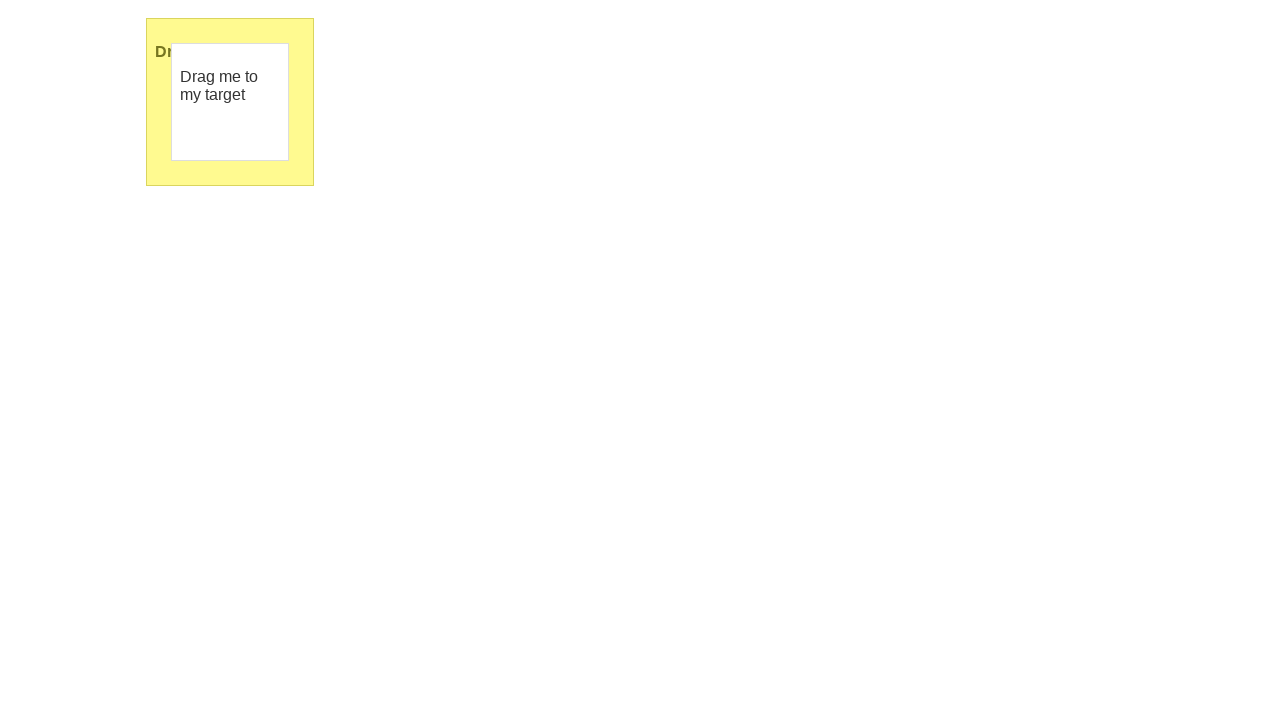

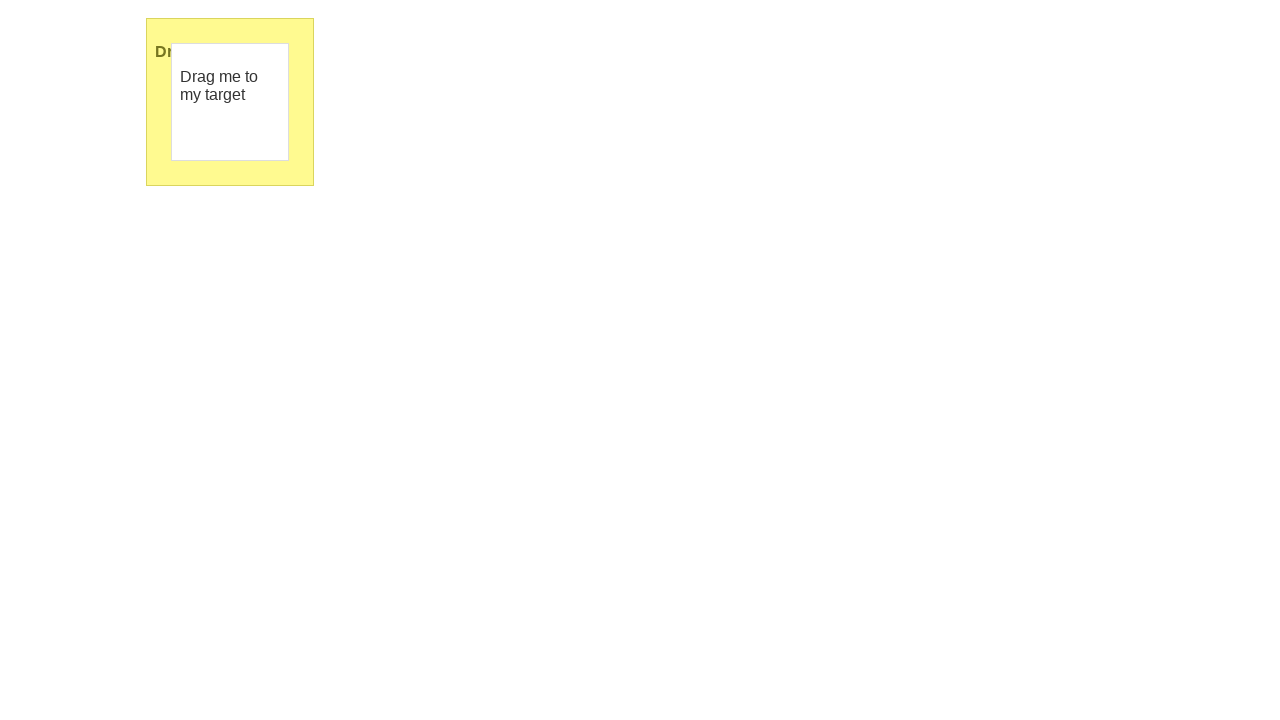